Tests dropdown menu functionality by clicking on dropdown button and navigating to Facebook and FlipKart links with explicit waits for visibility

Starting URL: http://omayo.blogspot.com/

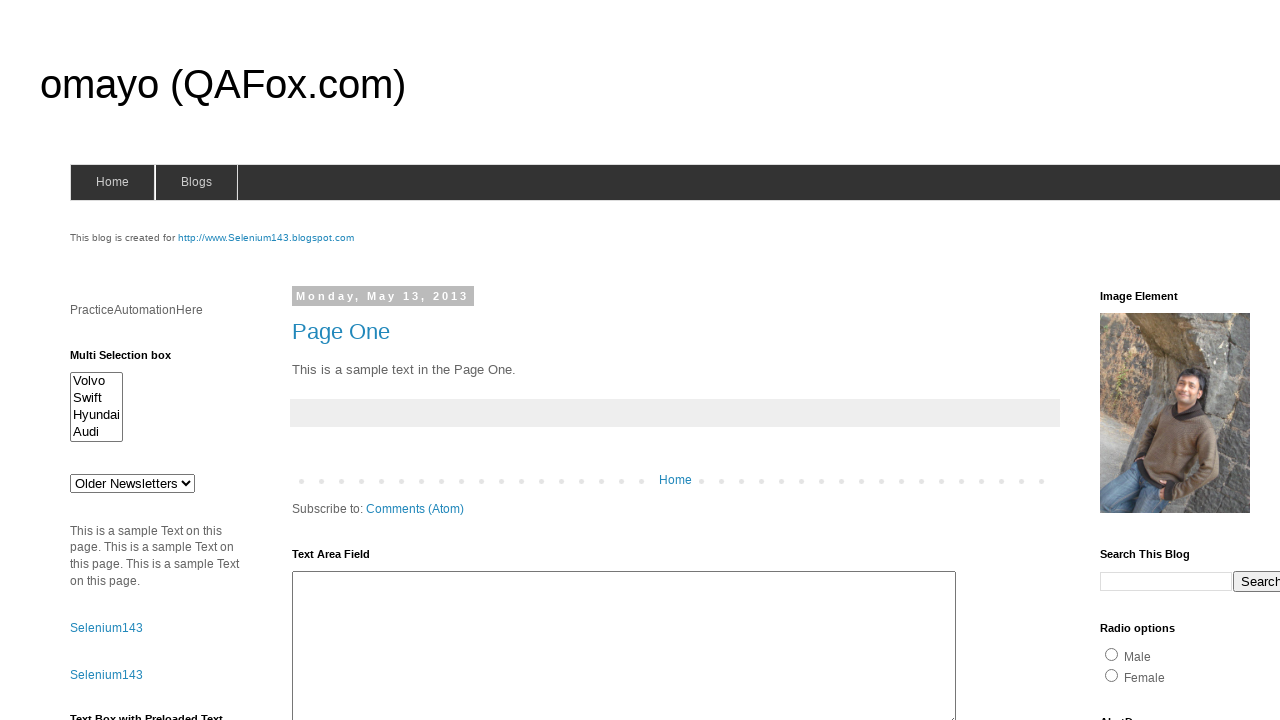

Clicked dropdown button to reveal menu at (1227, 360) on .dropbtn
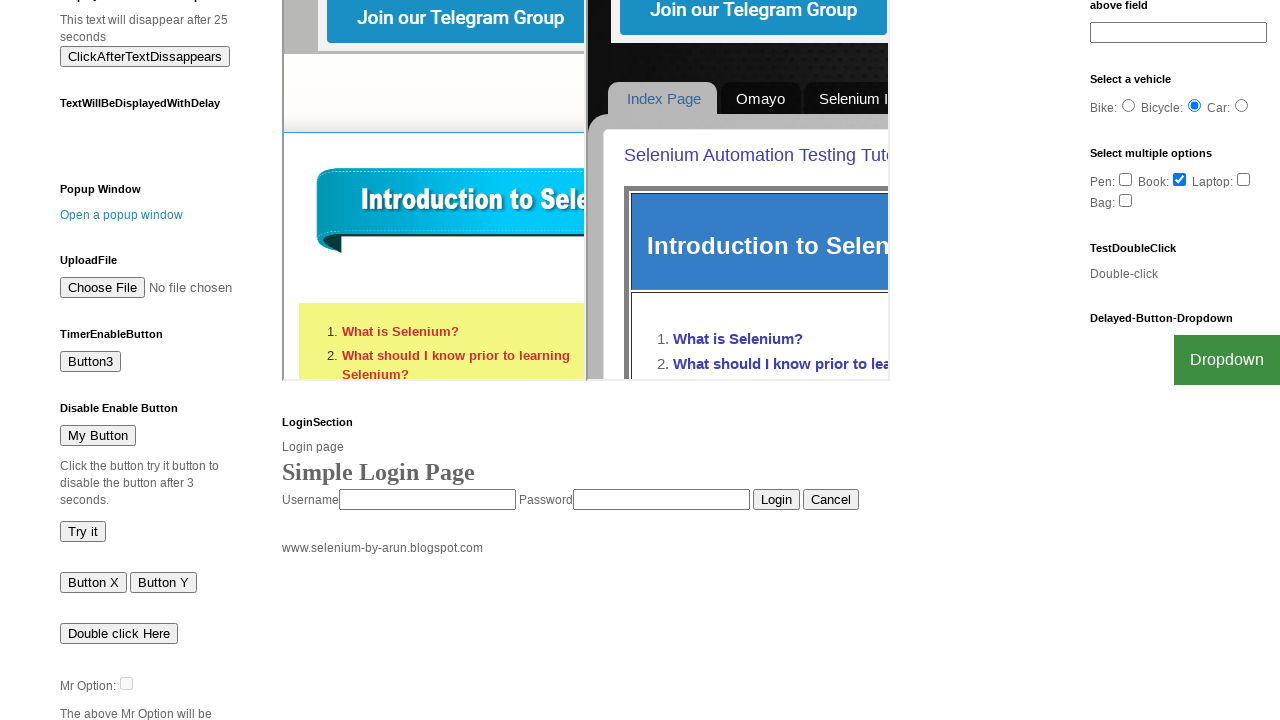

Facebook link became visible in dropdown menu
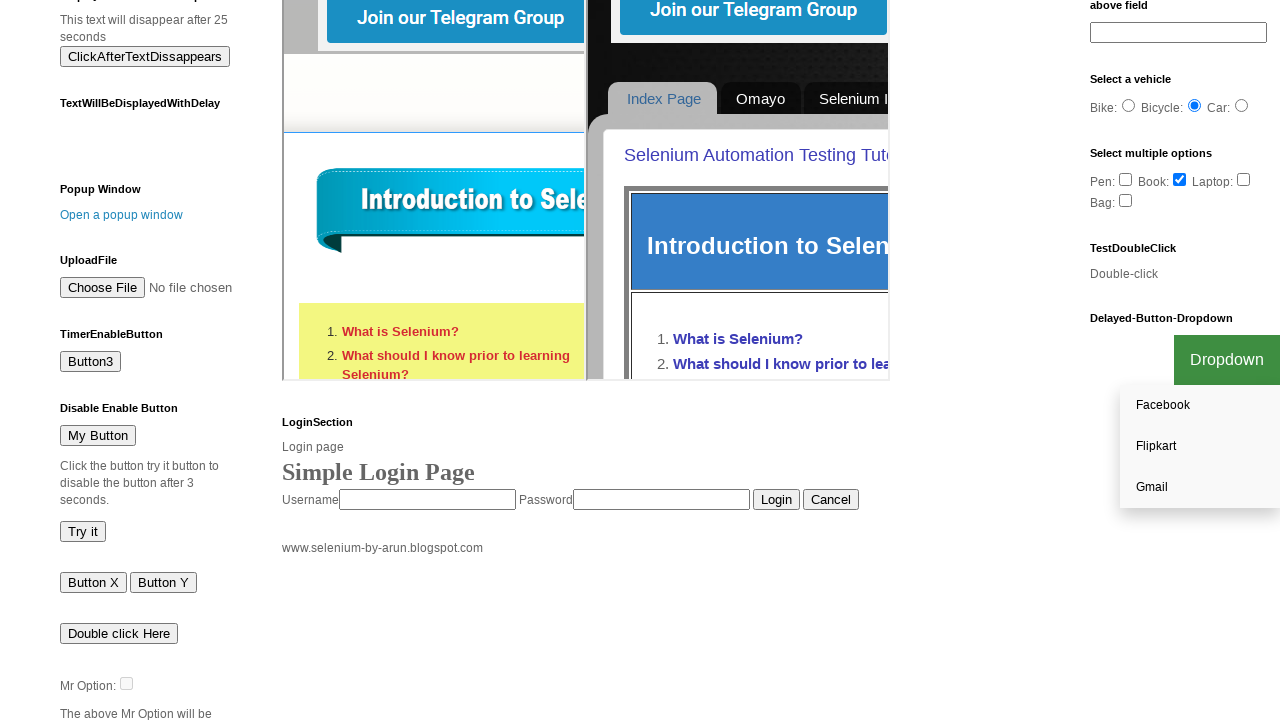

Clicked Facebook link in dropdown menu at (1200, 406) on a:has-text('Facebook')
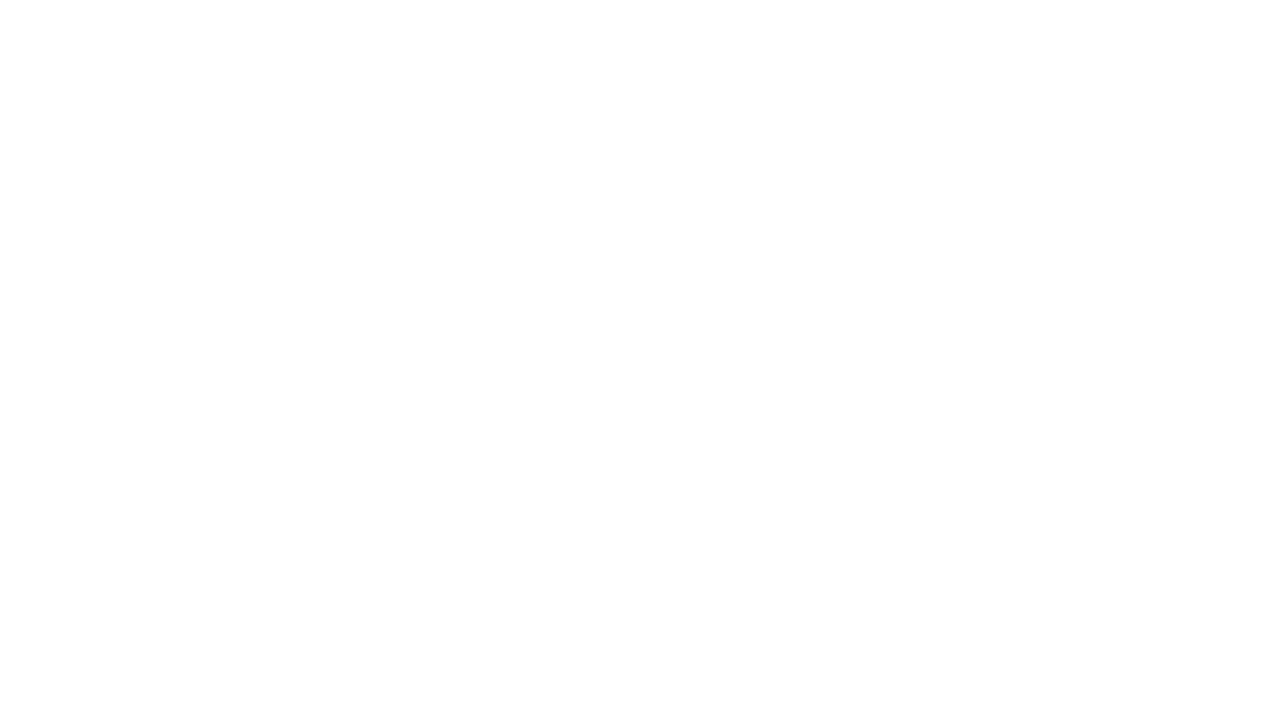

Navigated back to original page
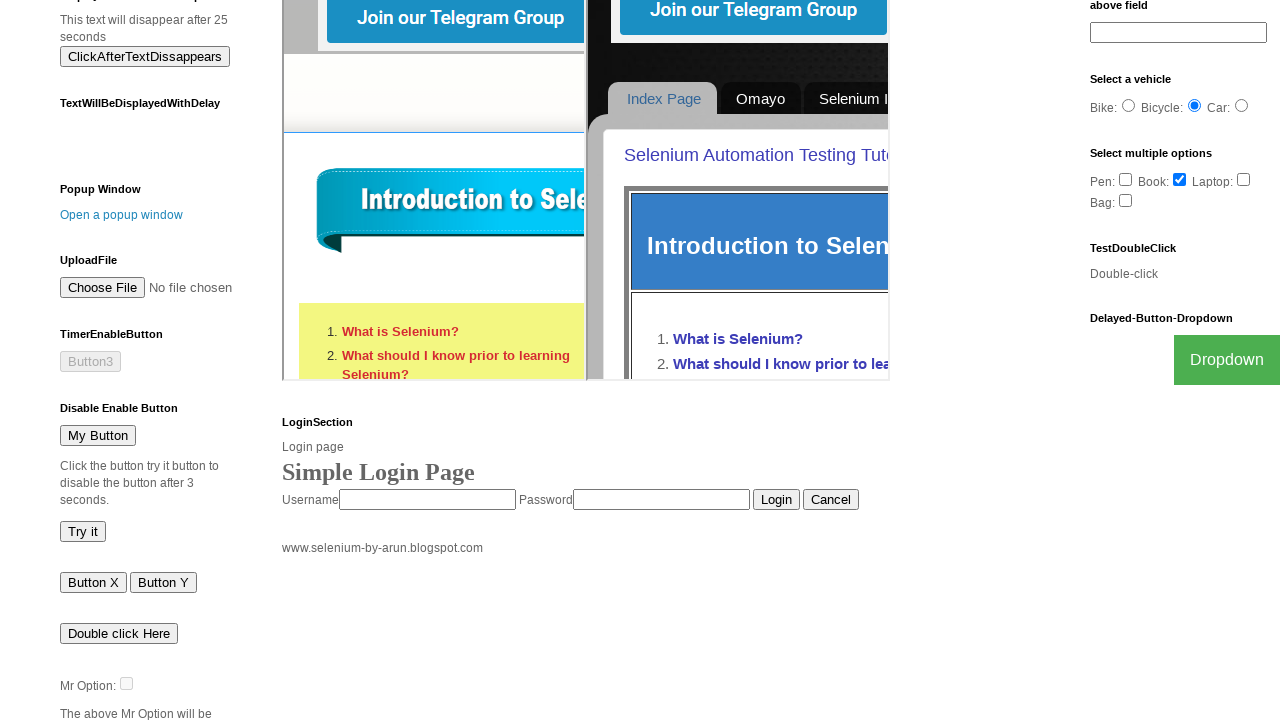

Clicked dropdown button again to reveal menu at (1227, 360) on .dropbtn
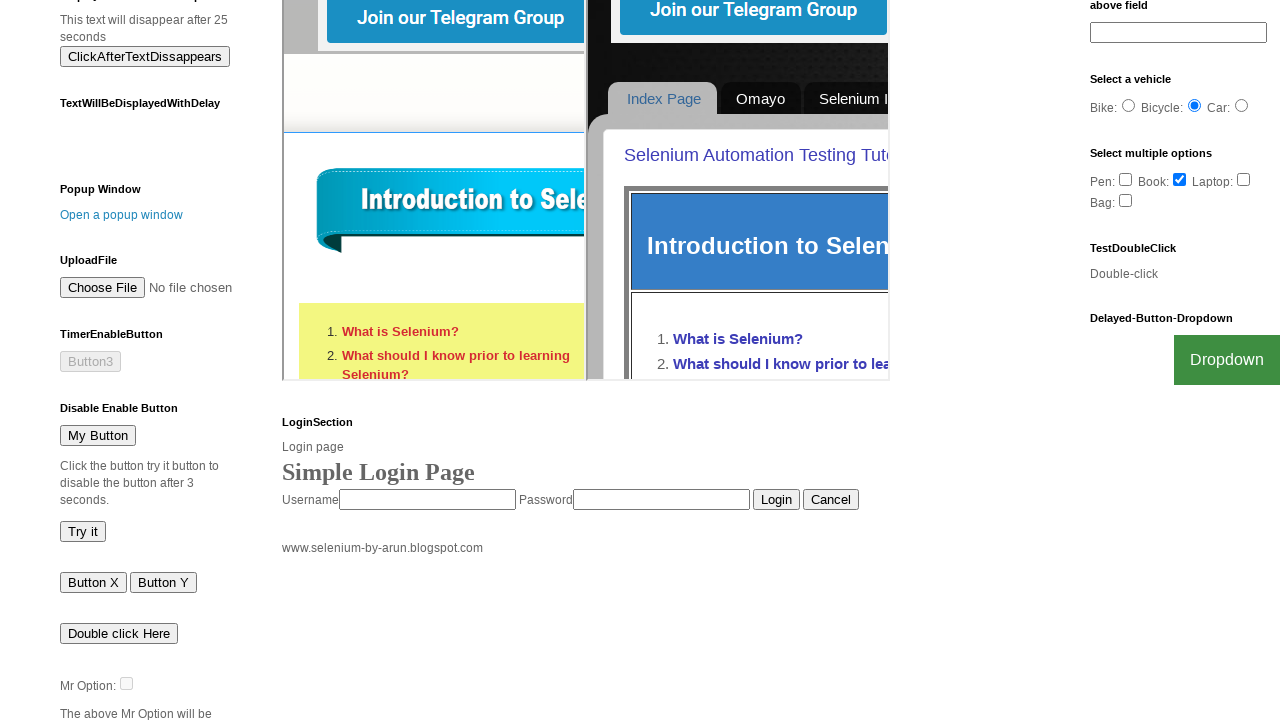

FlipKart link became visible in dropdown menu
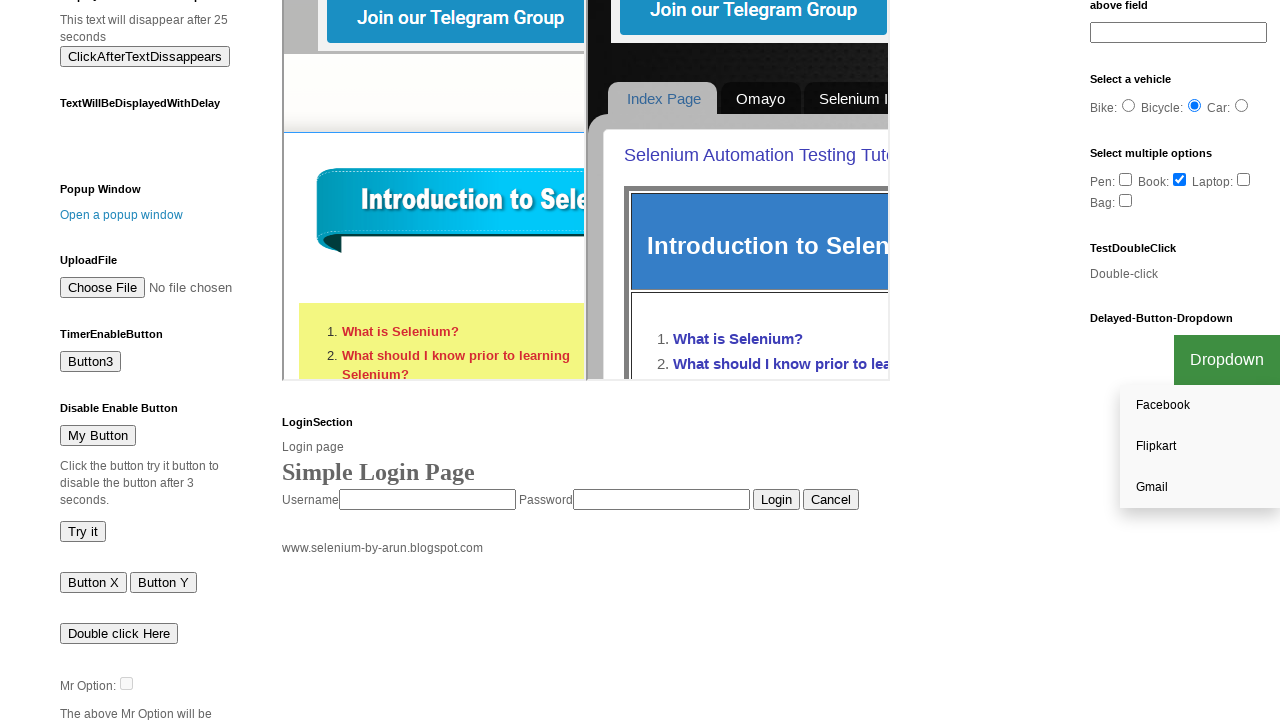

Clicked FlipKart link in dropdown menu at (1200, 447) on a:has-text('FlipKart')
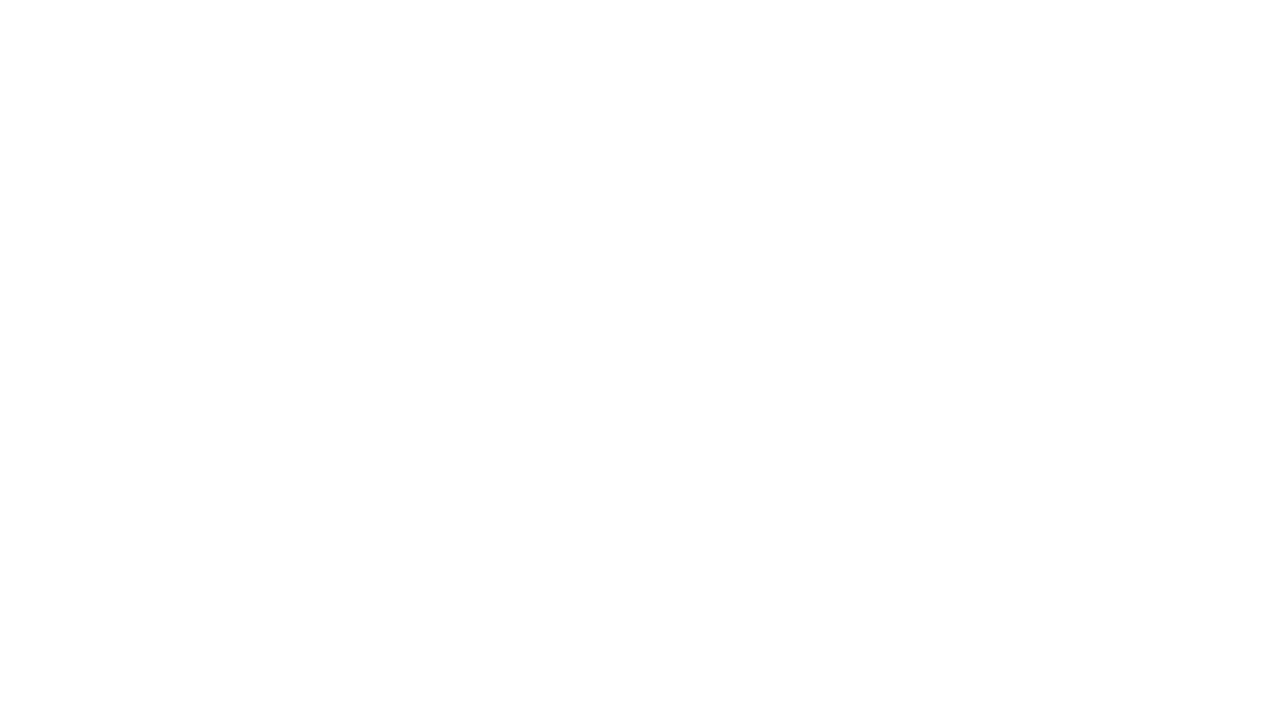

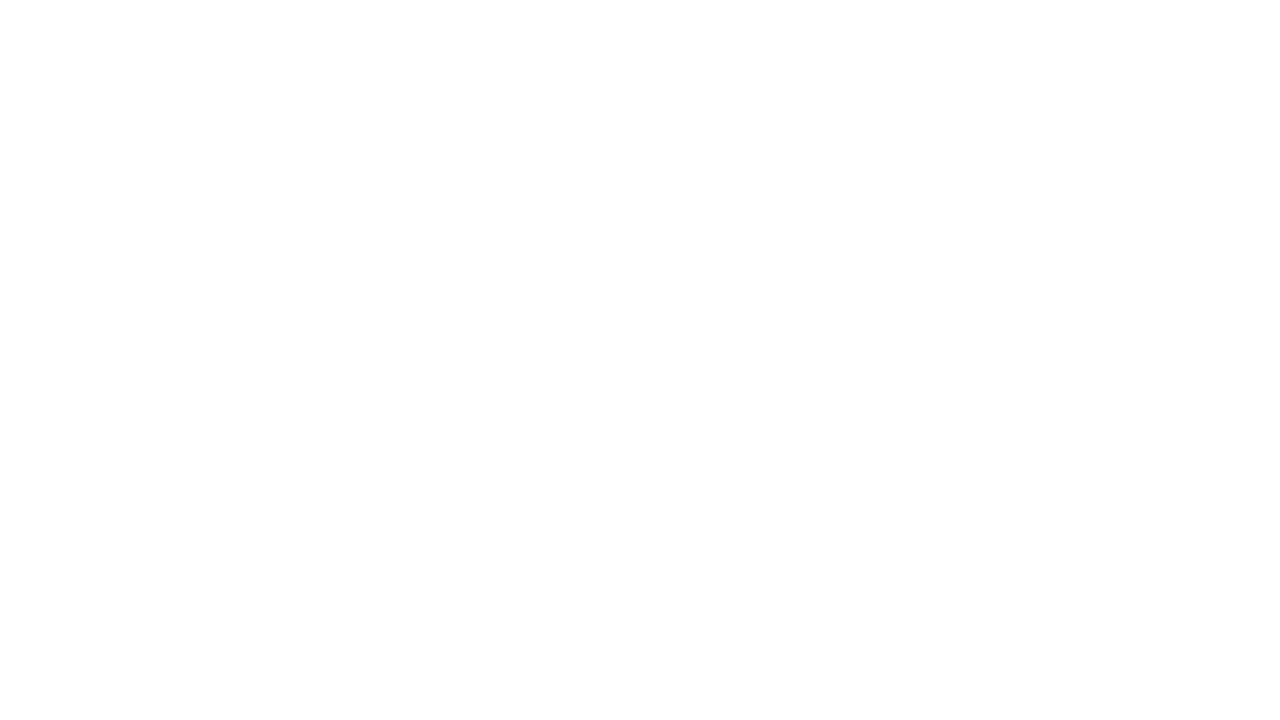